Tests marking individual items as complete by checking their toggle boxes

Starting URL: https://demo.playwright.dev/todomvc

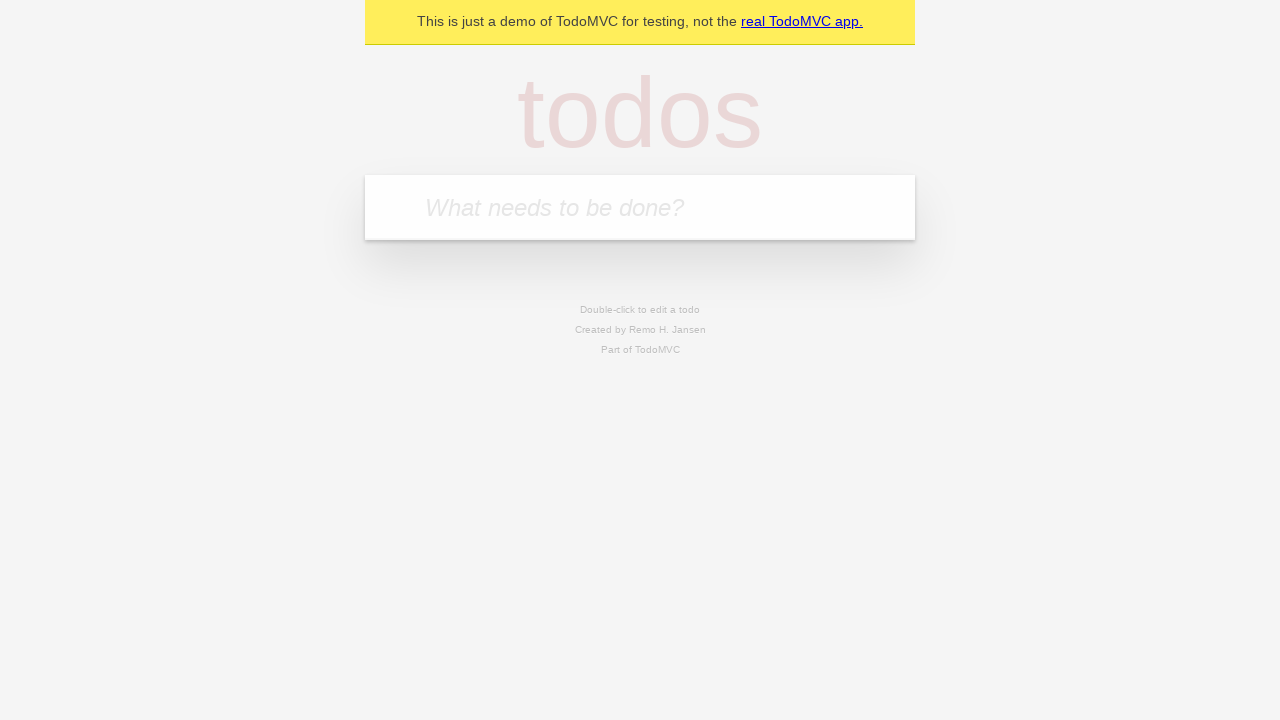

Filled new todo input with 'buy some cheese' on .new-todo
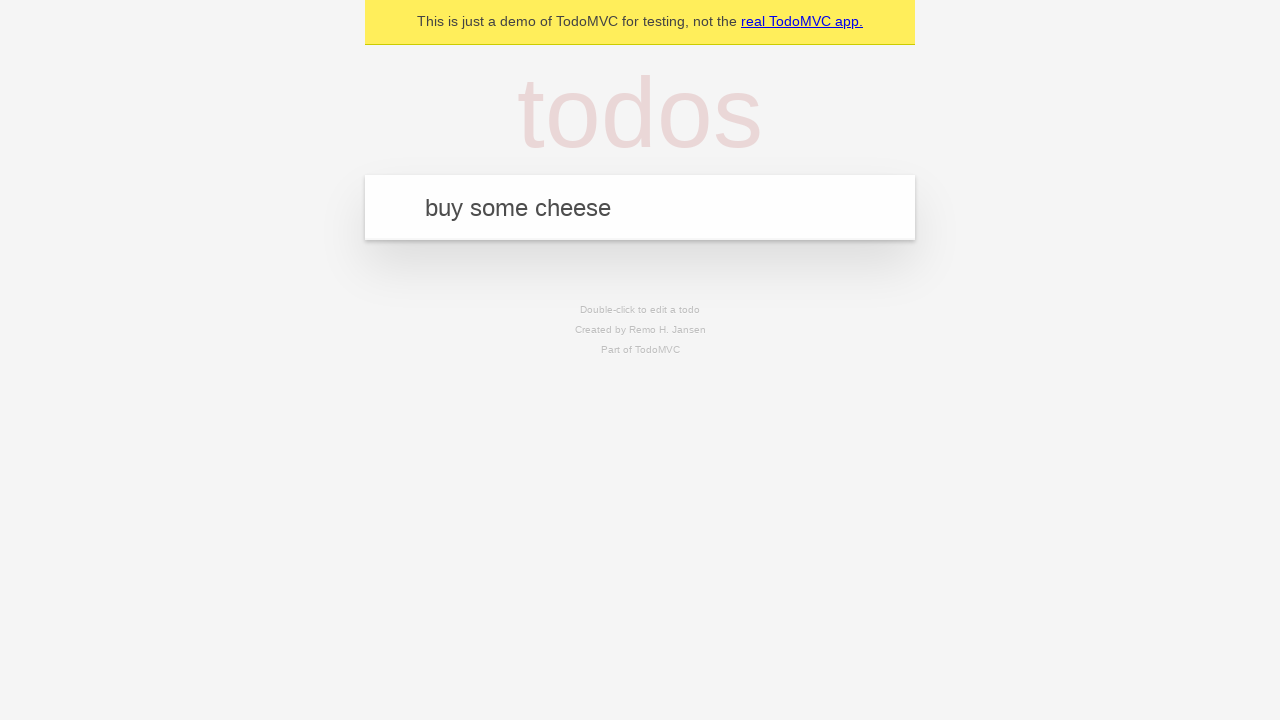

Pressed Enter to create first todo item on .new-todo
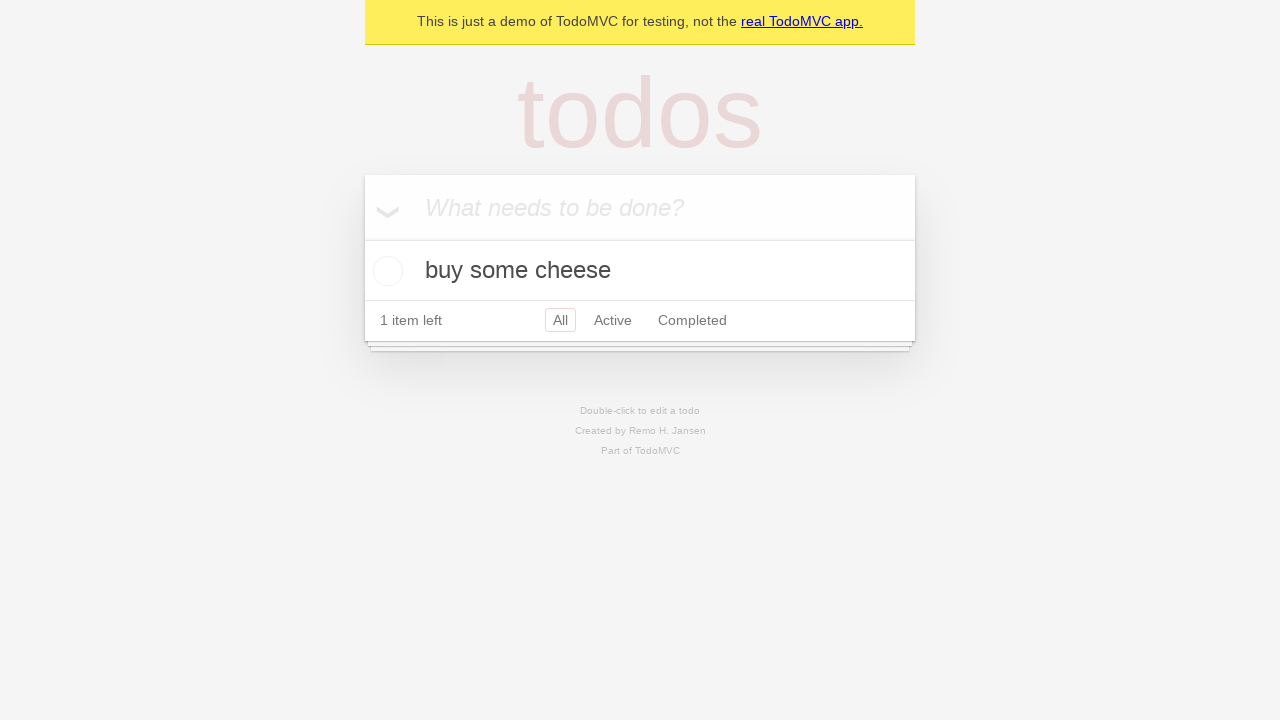

Filled new todo input with 'feed the cat' on .new-todo
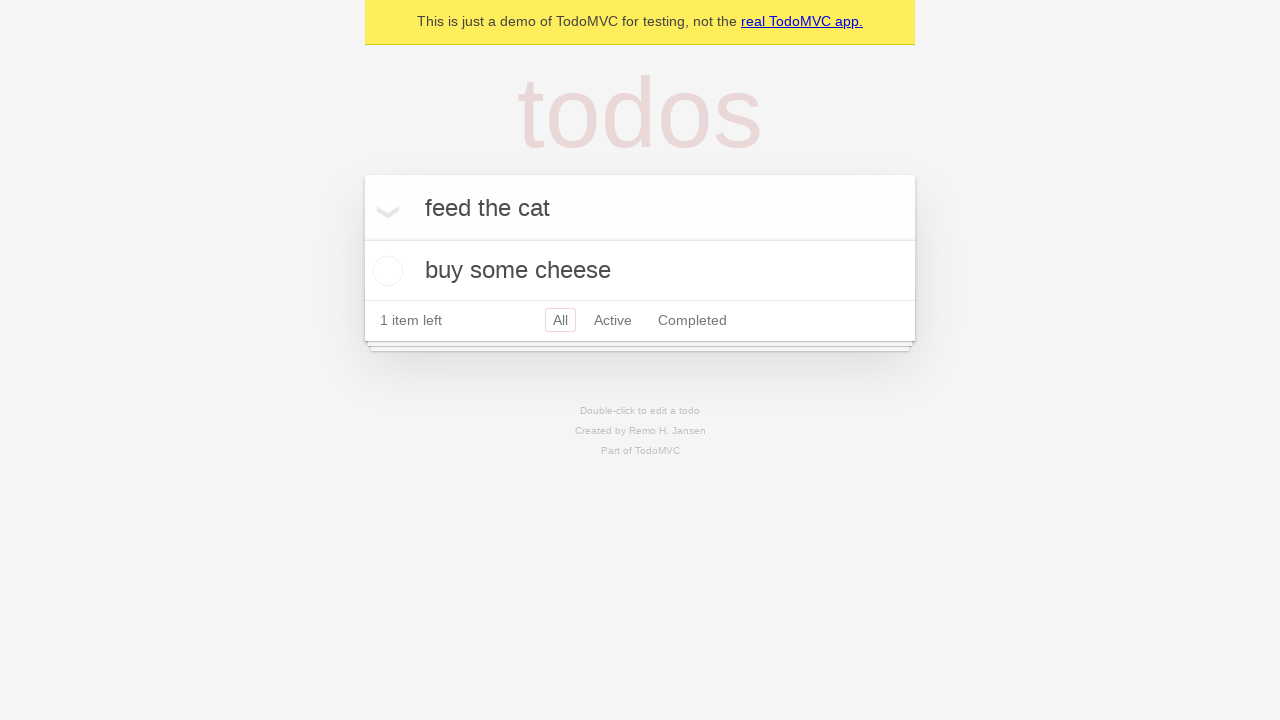

Pressed Enter to create second todo item on .new-todo
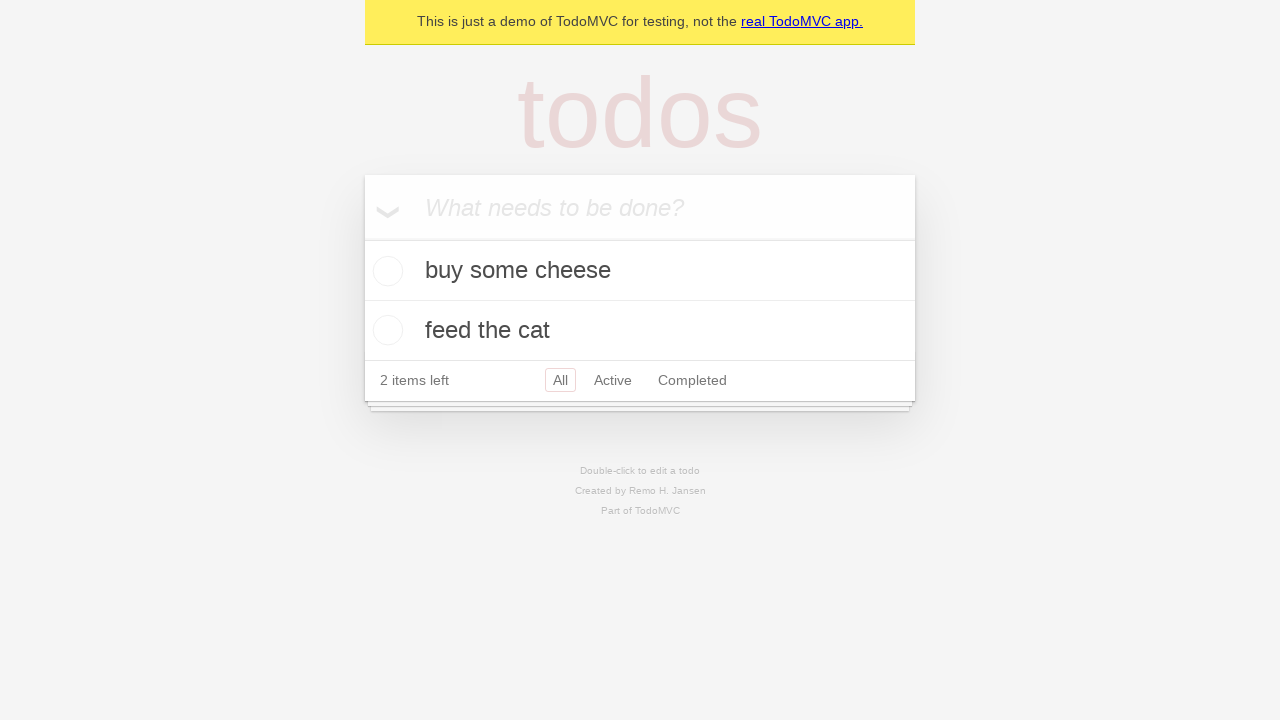

Waited for both todo items to load in the list
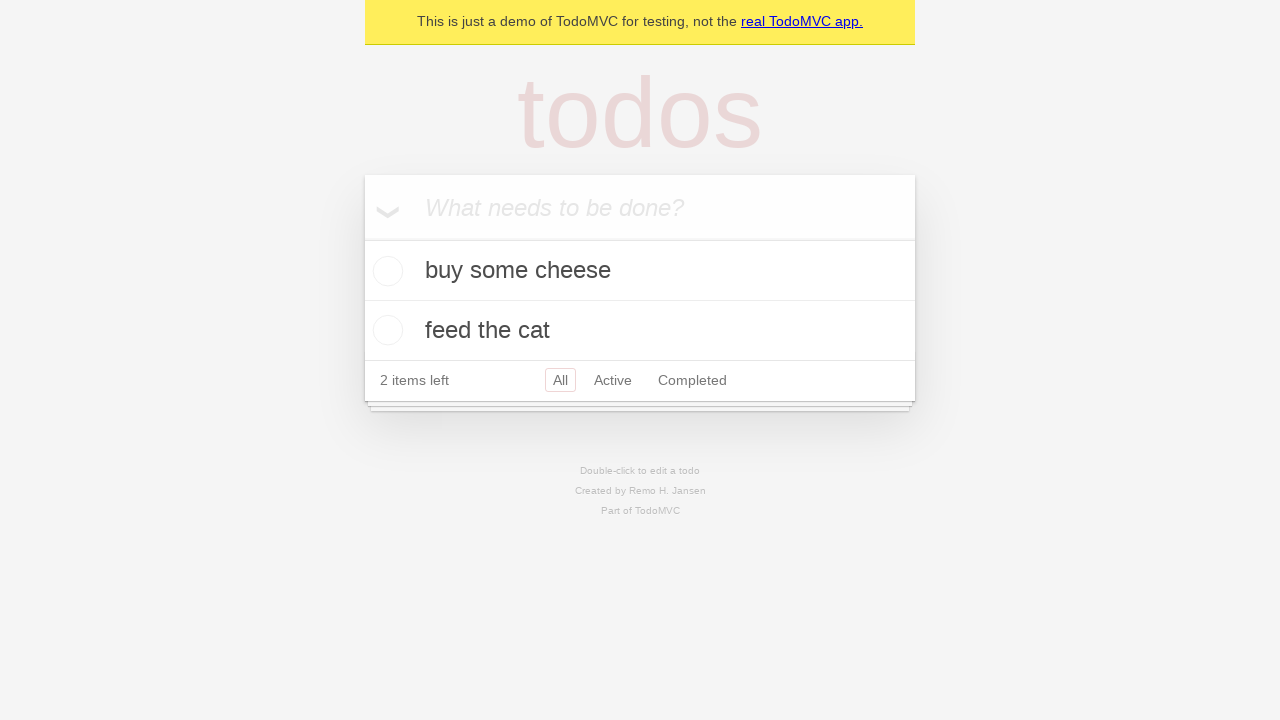

Checked toggle box for first item 'buy some cheese' at (385, 271) on .todo-list li >> nth=0 >> .toggle
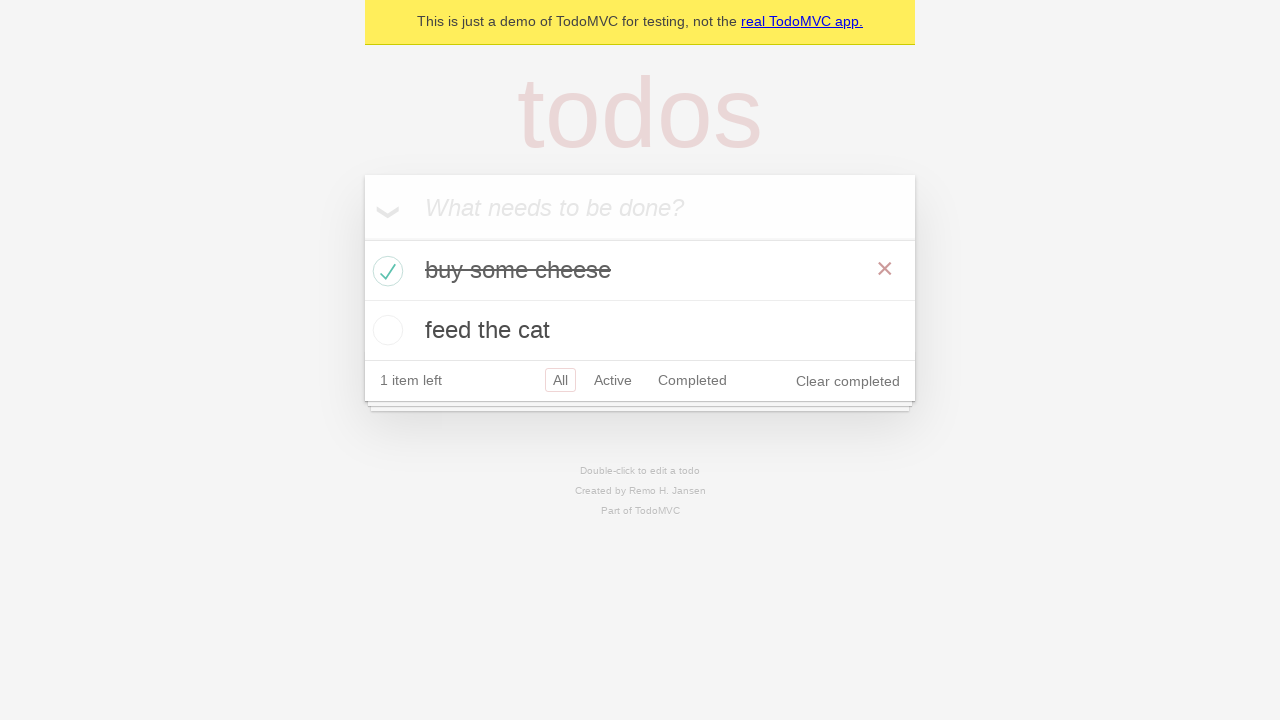

Checked toggle box for second item 'feed the cat' at (385, 330) on .todo-list li >> nth=1 >> .toggle
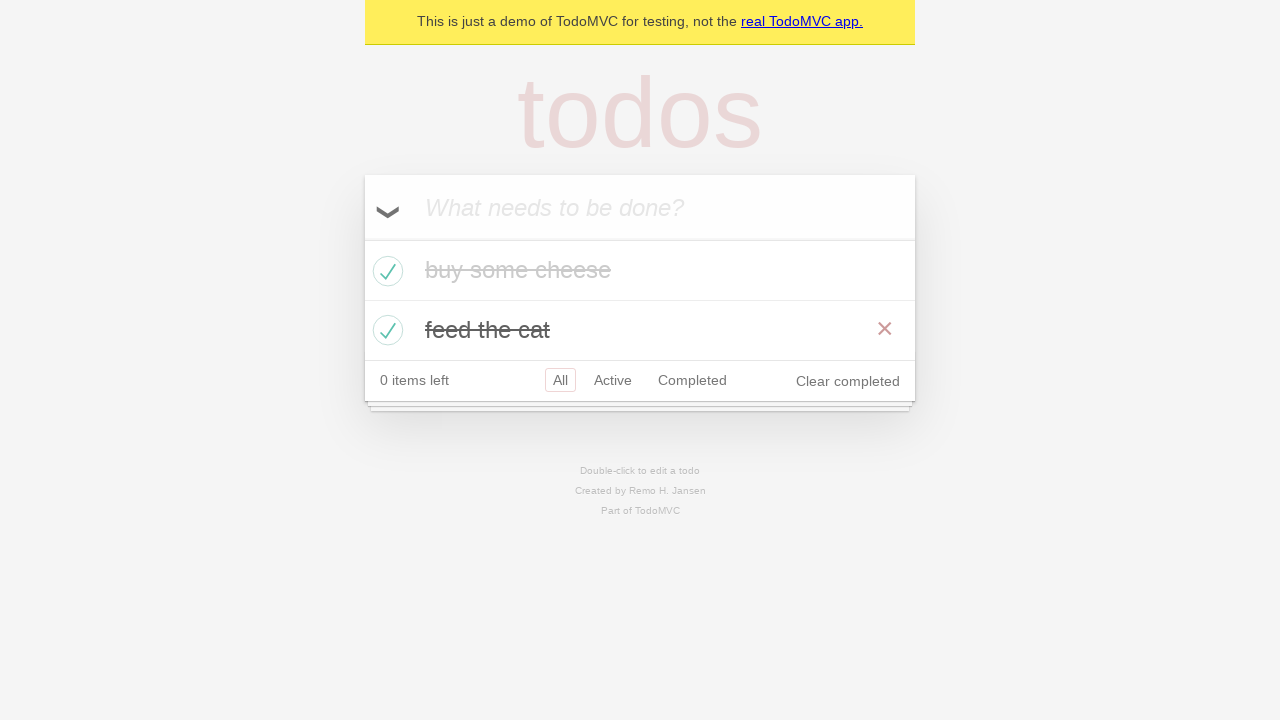

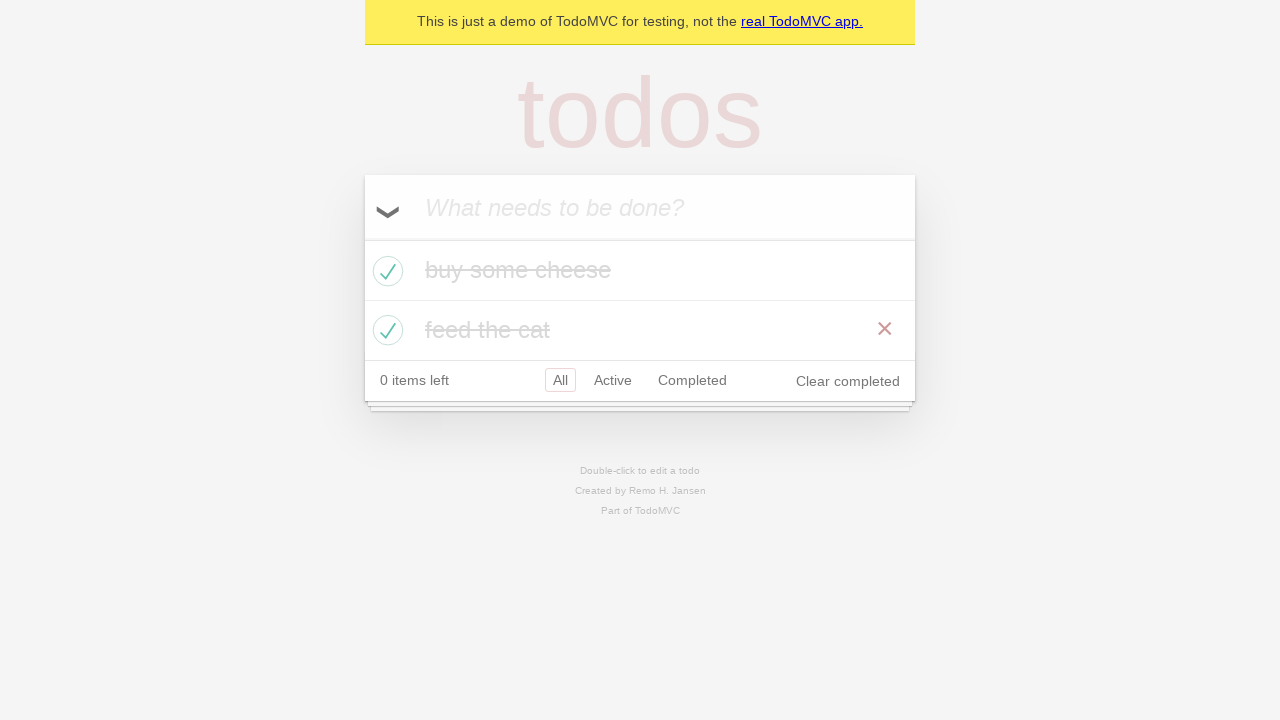